Tests navigation and search functionality on Python.org by clicking through Downloads and Documentation links, then performing a search

Starting URL: http://www.python.org

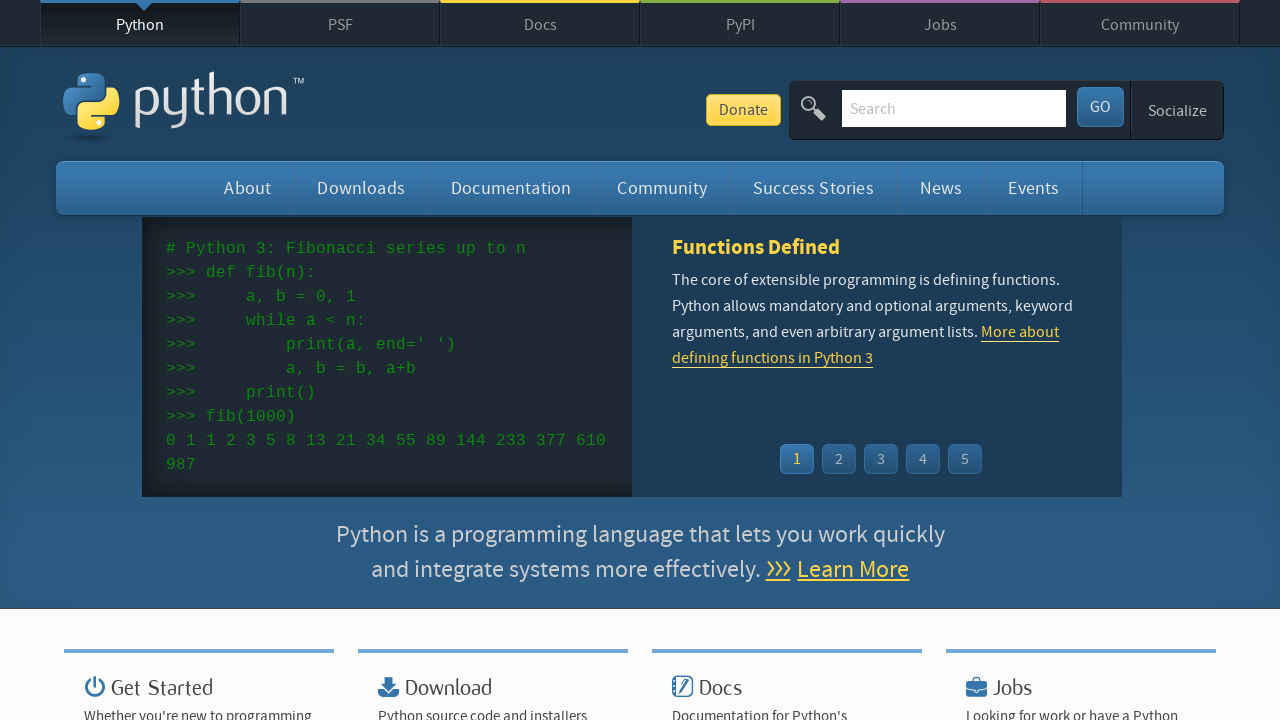

Clicked Downloads link at (361, 188) on text=Downloads
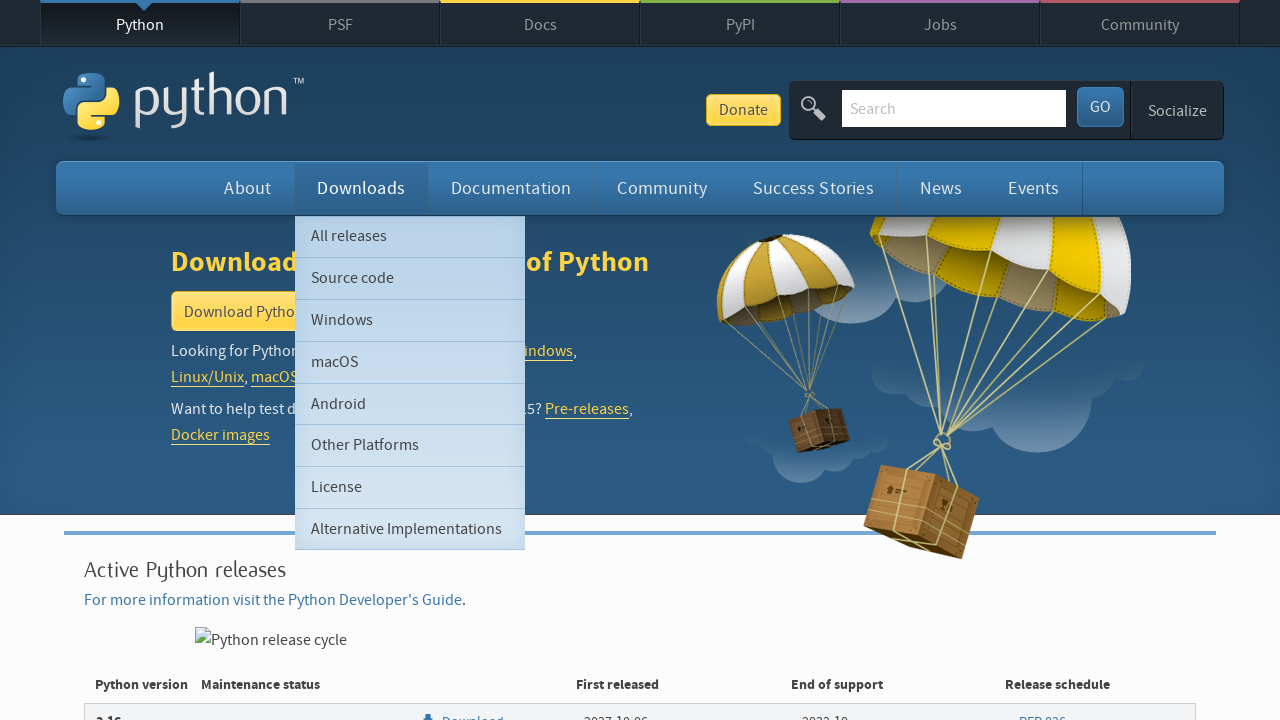

Downloads page loaded with widget-title element
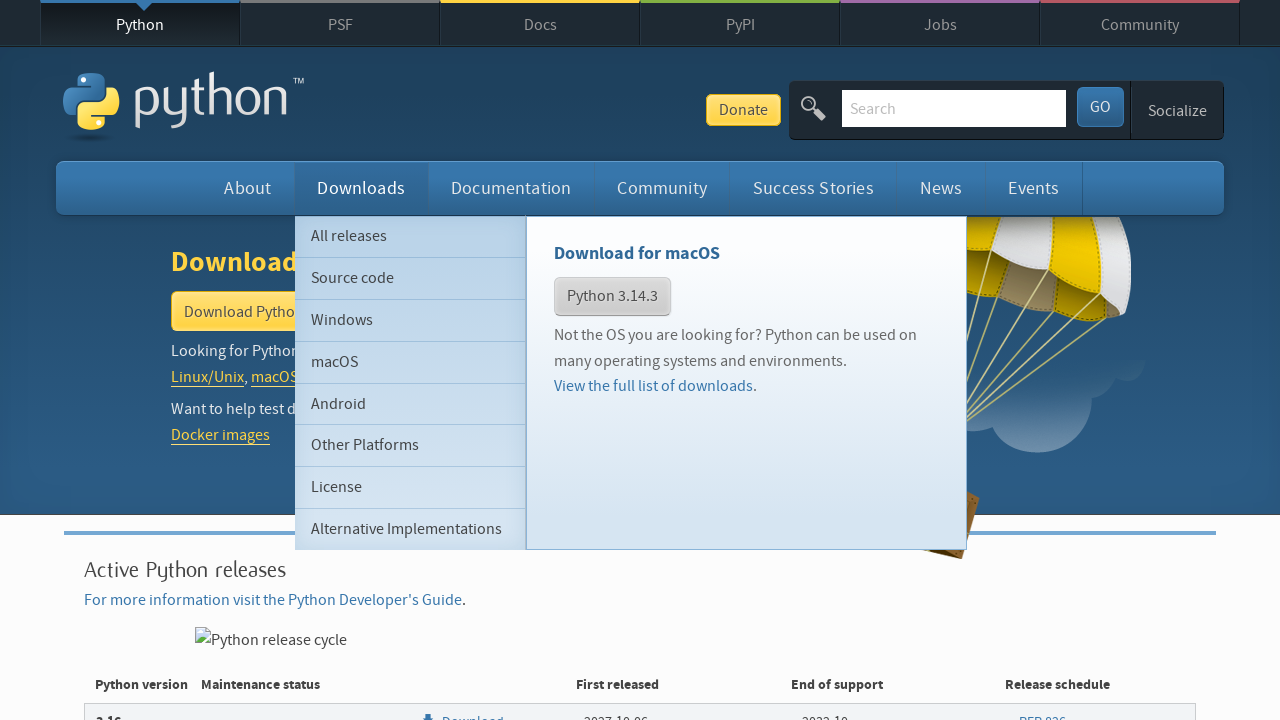

Clicked Documentation link at (511, 188) on text=Documentation
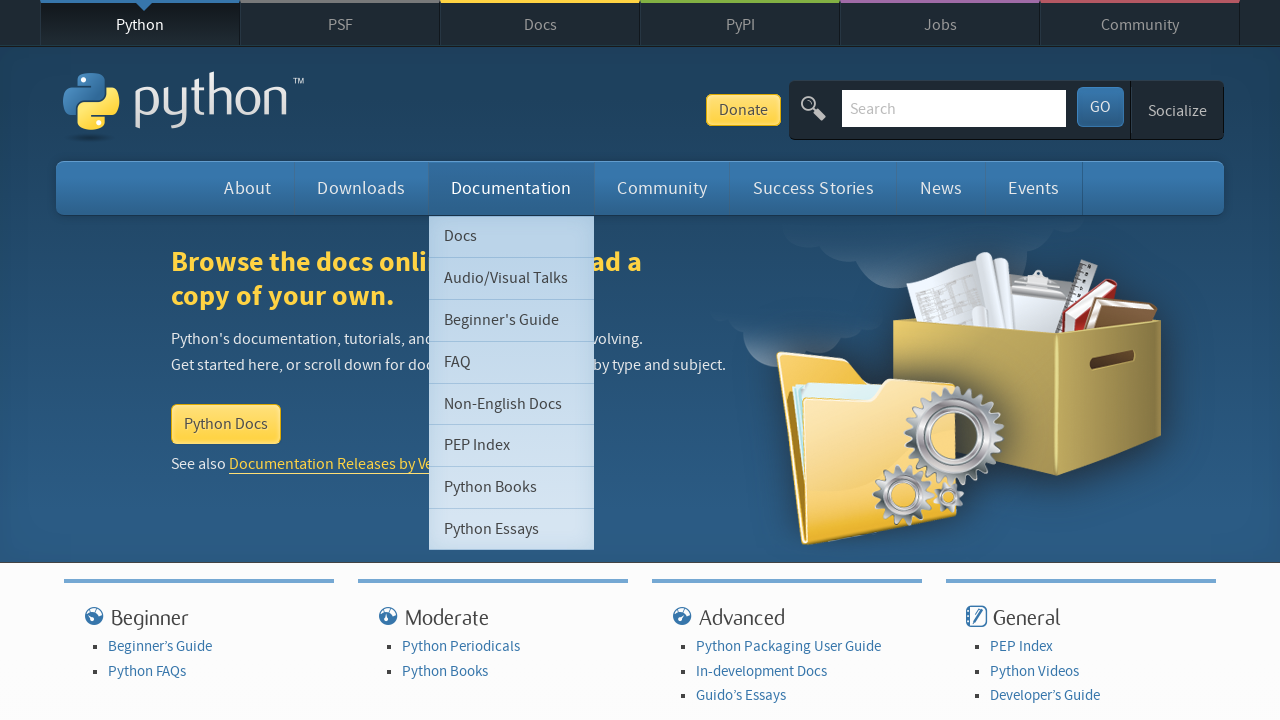

Documentation page loaded with call-to-action element
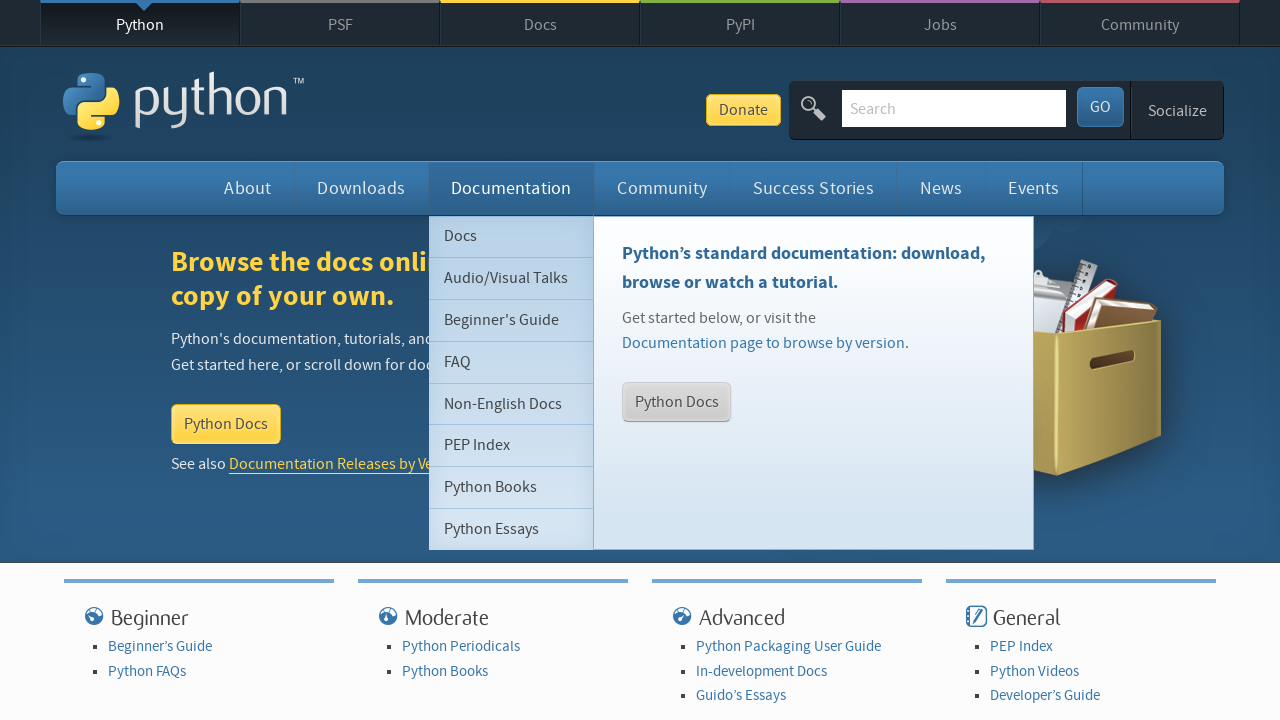

Located search input field
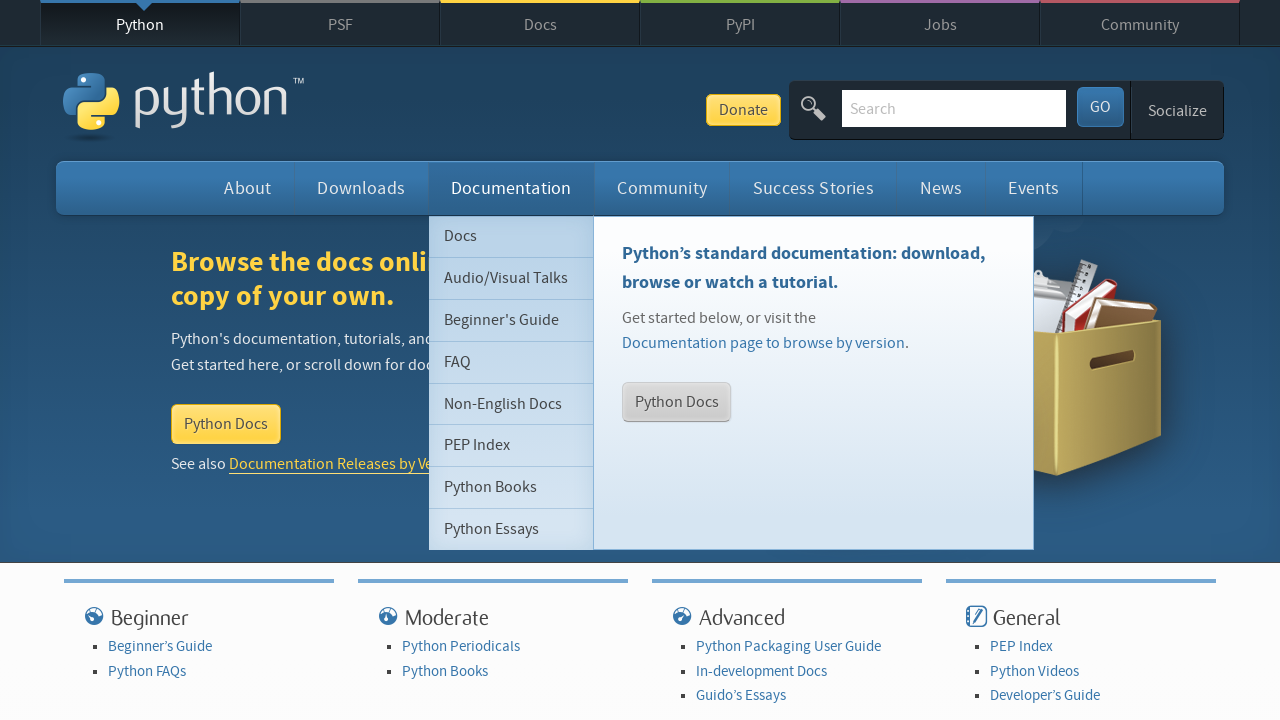

Cleared search input field on input[name='q']
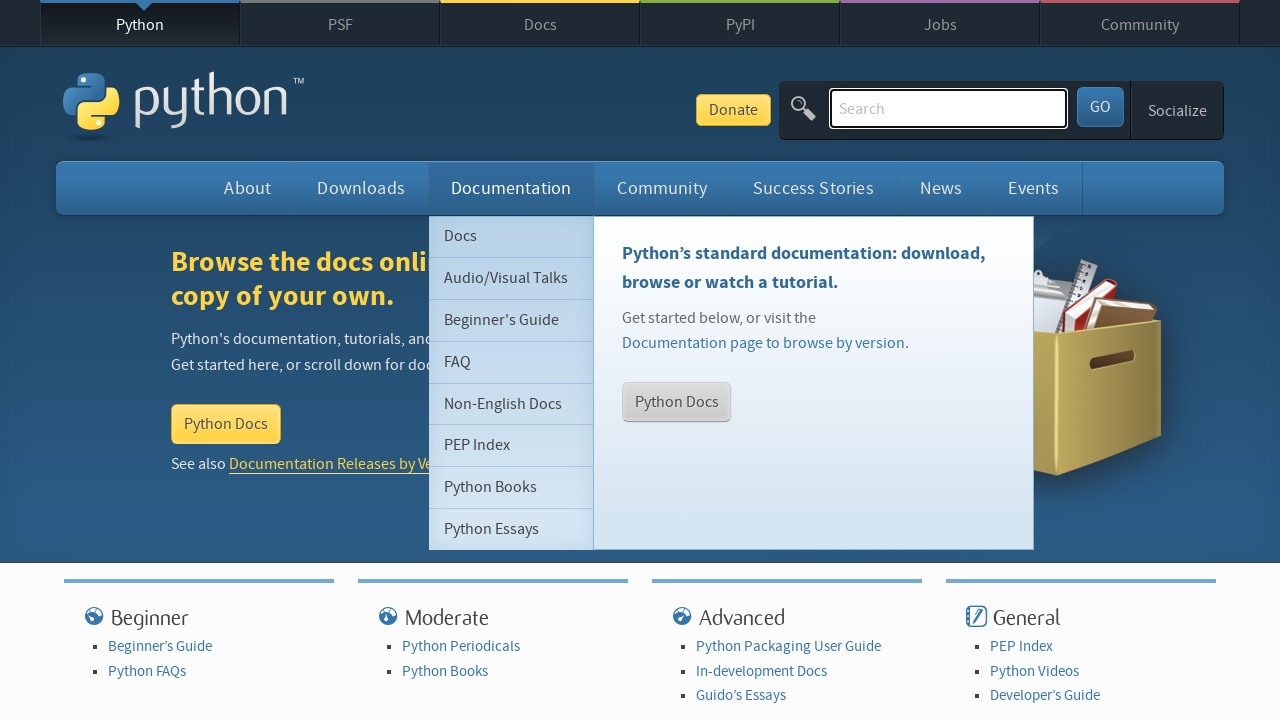

Filled search field with 'pycon' on input[name='q']
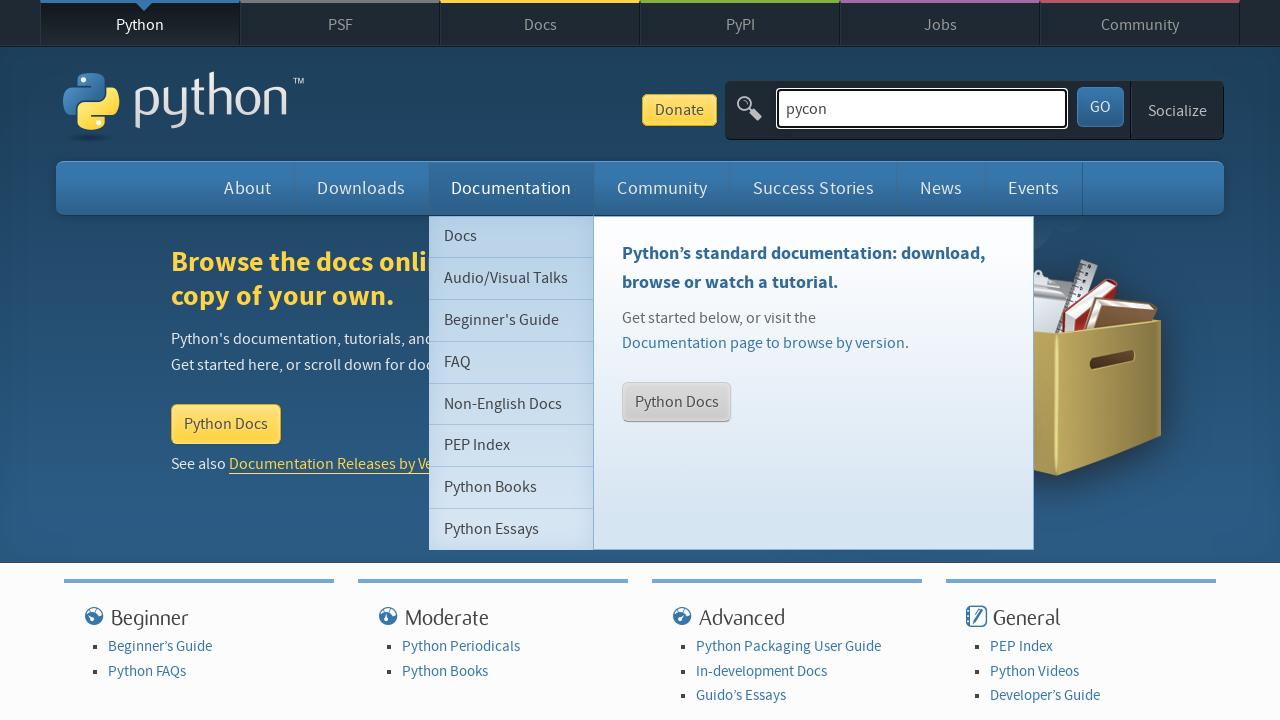

Pressed Enter to submit search on input[name='q']
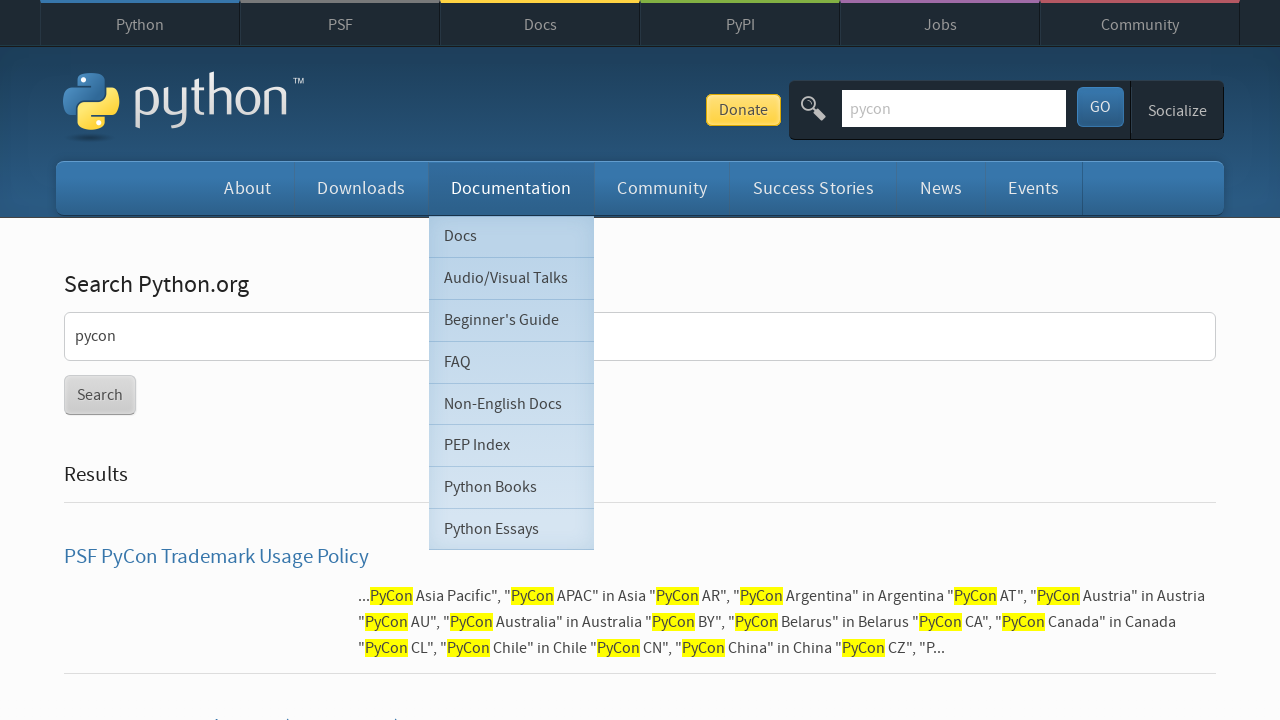

Search results page fully loaded with network idle
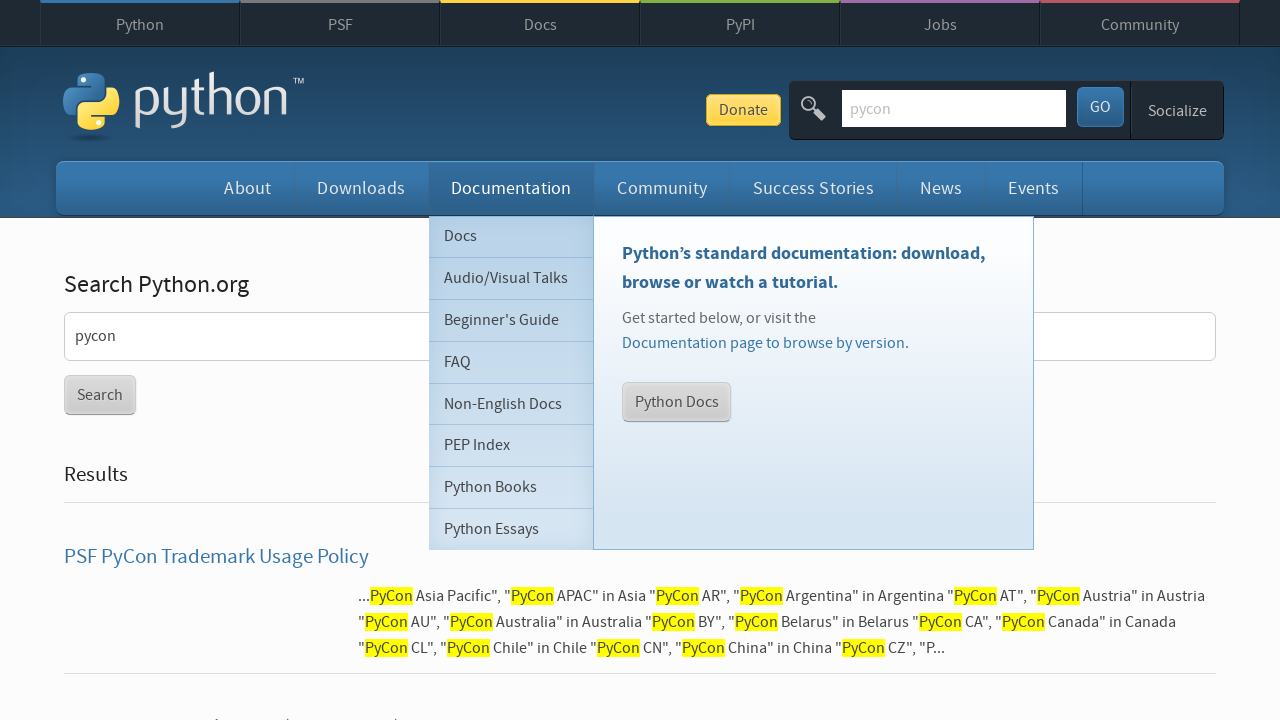

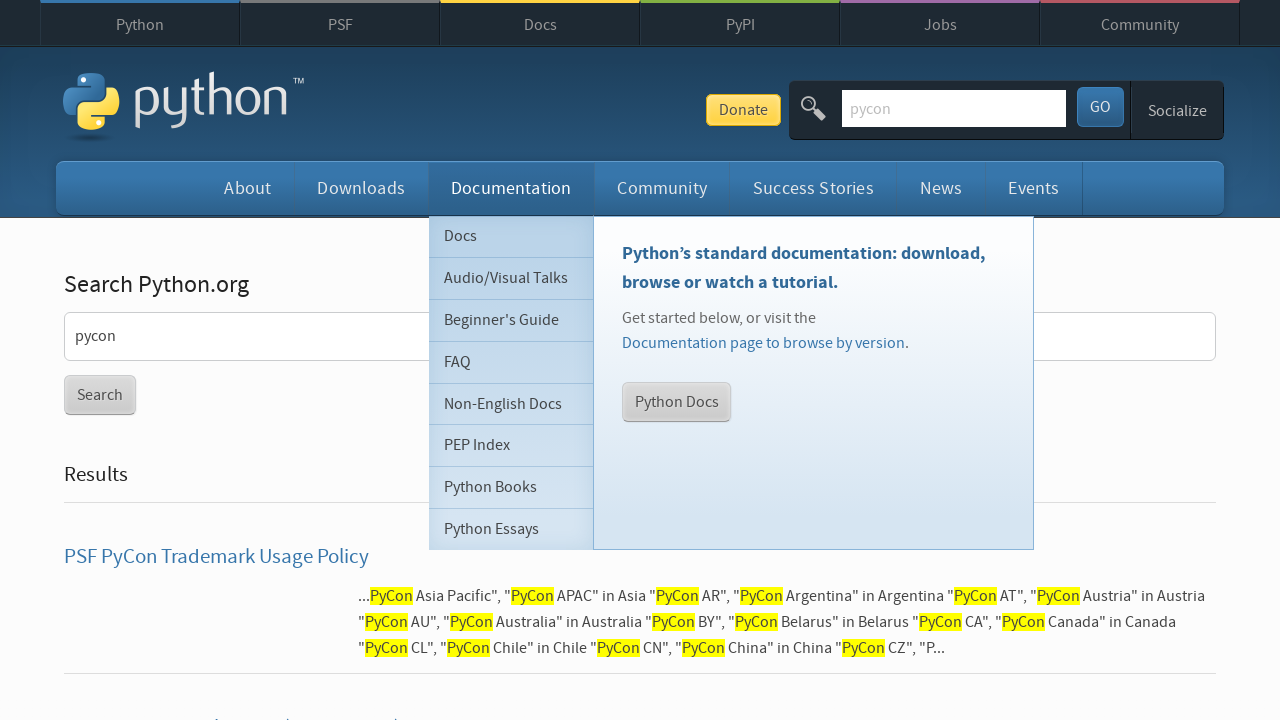